Tests JavaScript prompt dialog by clicking a button, entering text in the prompt, accepting it, and verifying the entered text appears in the result

Starting URL: https://testcenter.techproeducation.com/index.php?page=javascript-alerts

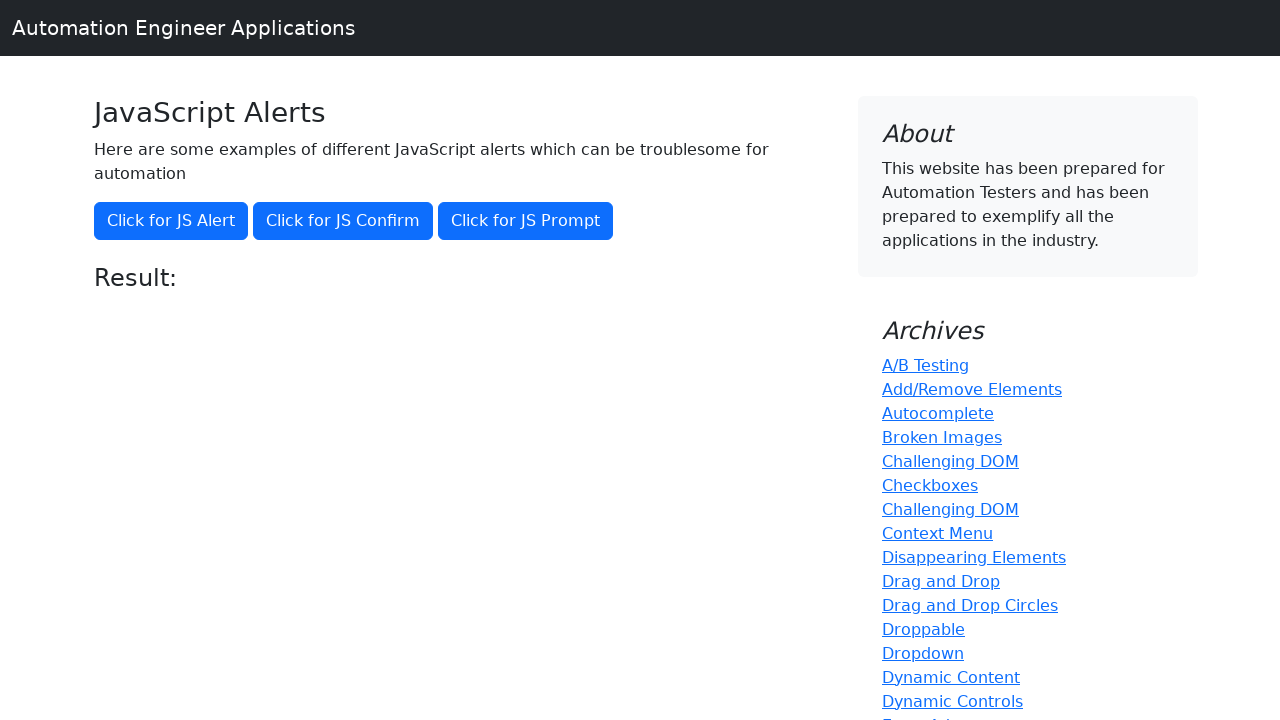

Set up dialog handler to accept prompt with text 'Nuri Kara'
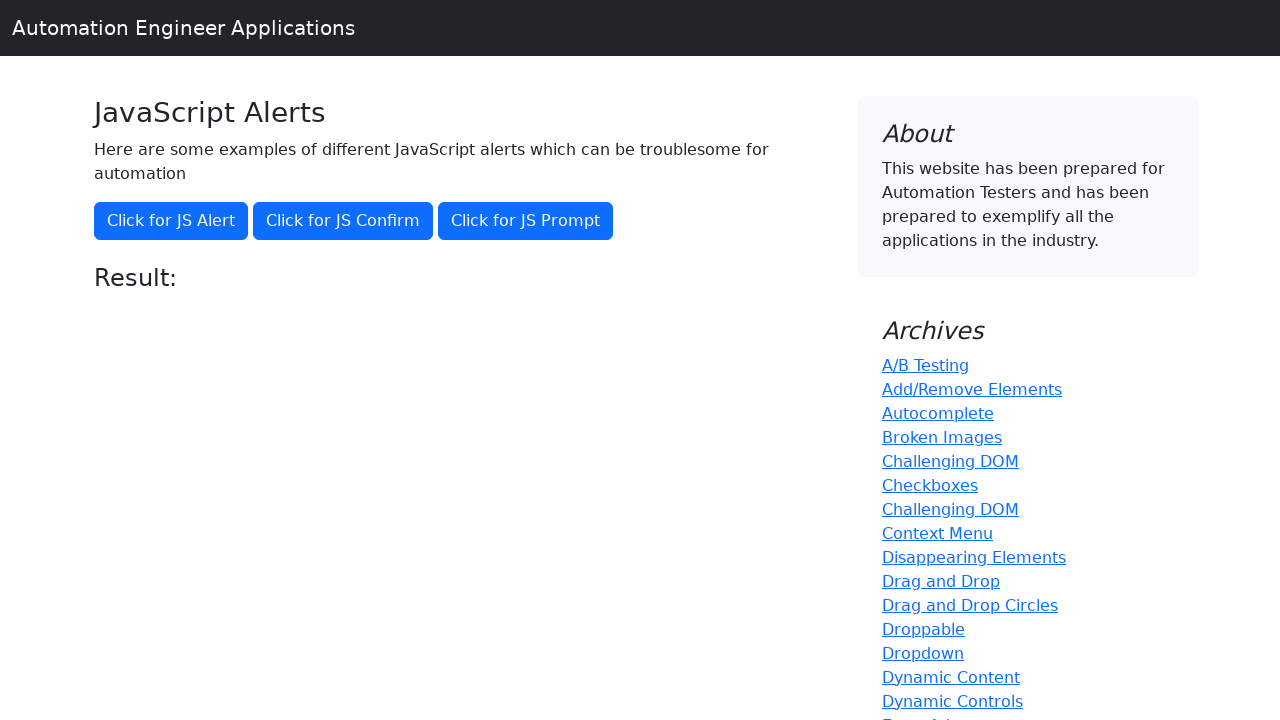

Clicked button to trigger JavaScript prompt dialog at (526, 221) on button[onclick='jsPrompt()']
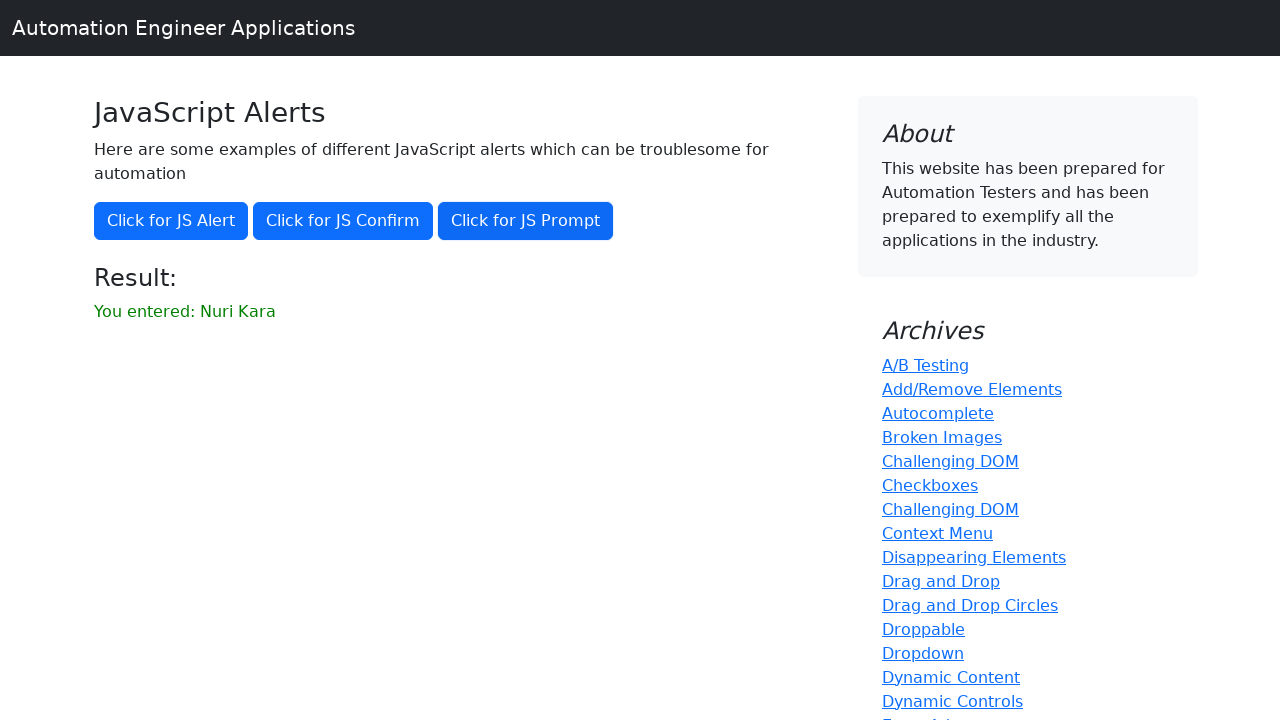

Located result element with id 'result'
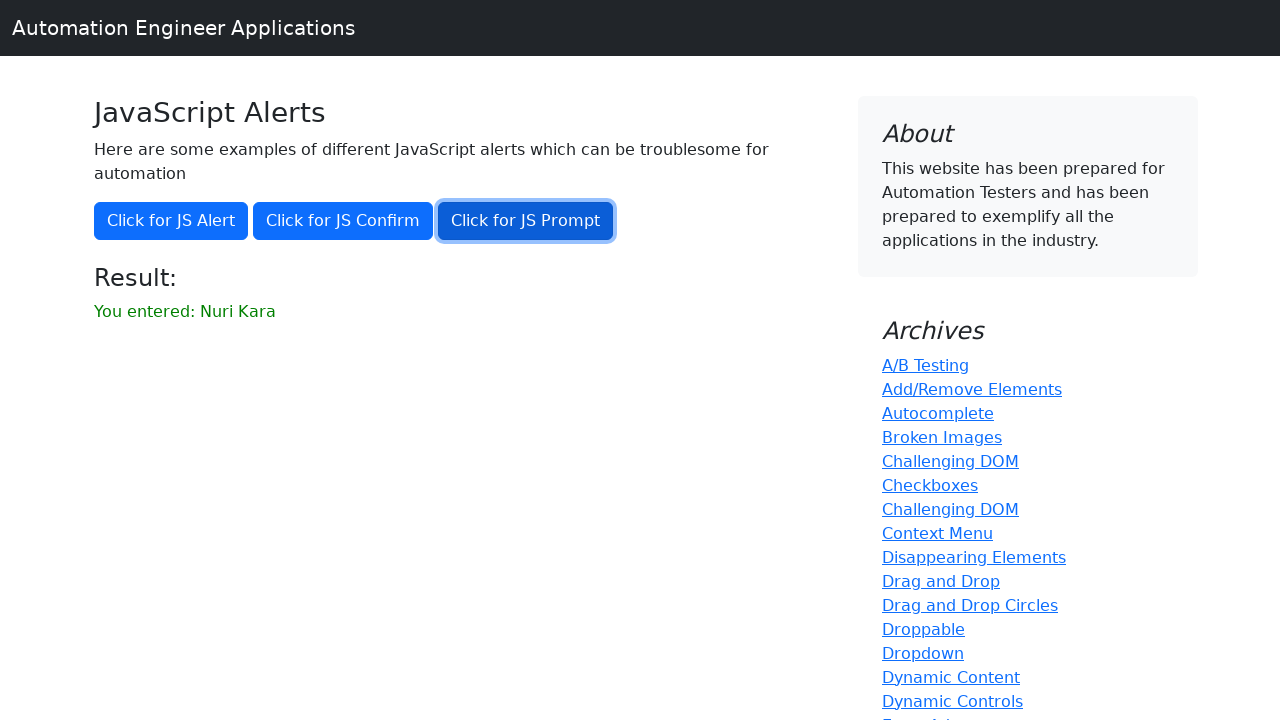

Retrieved text content from result element
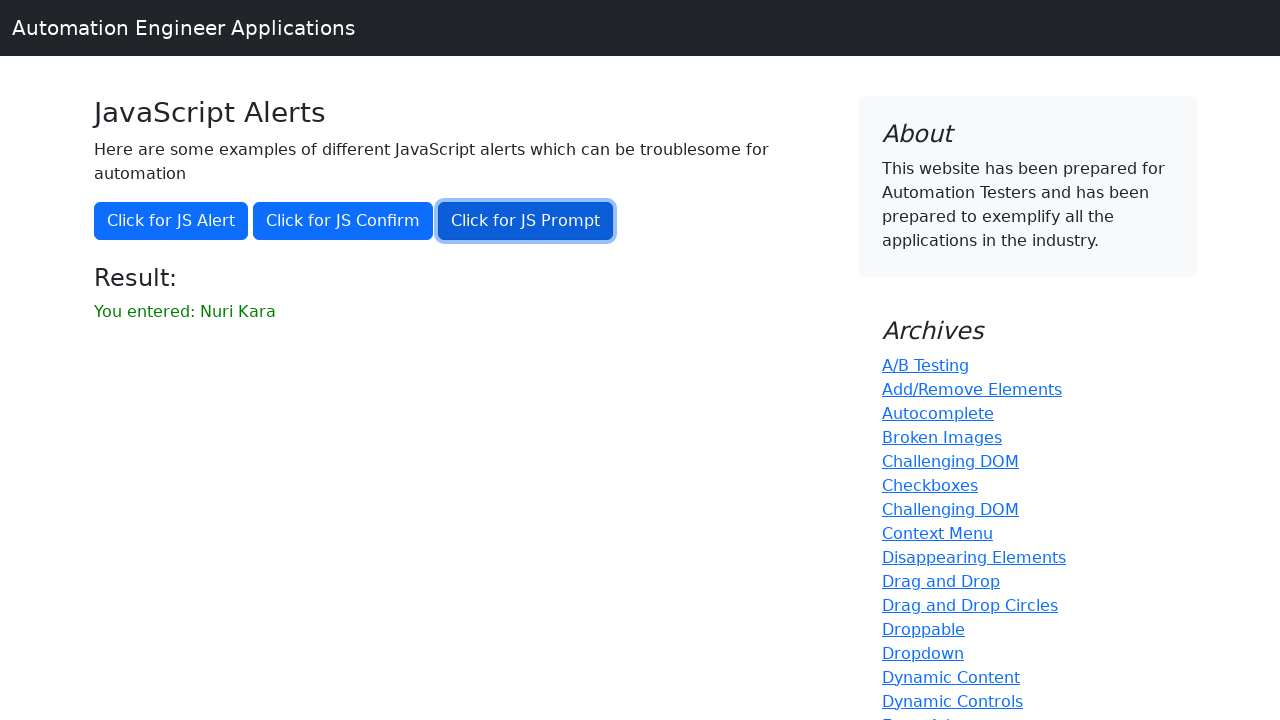

Verified that 'Nuri Kara' appears in the result text
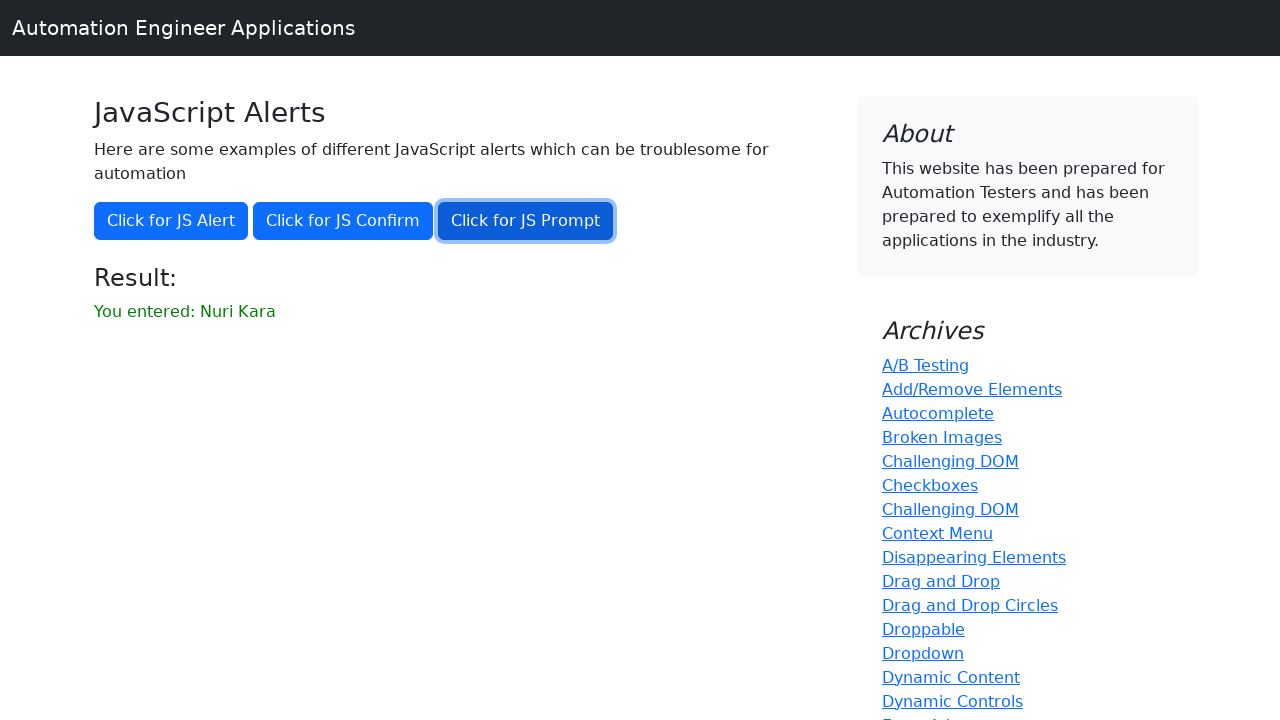

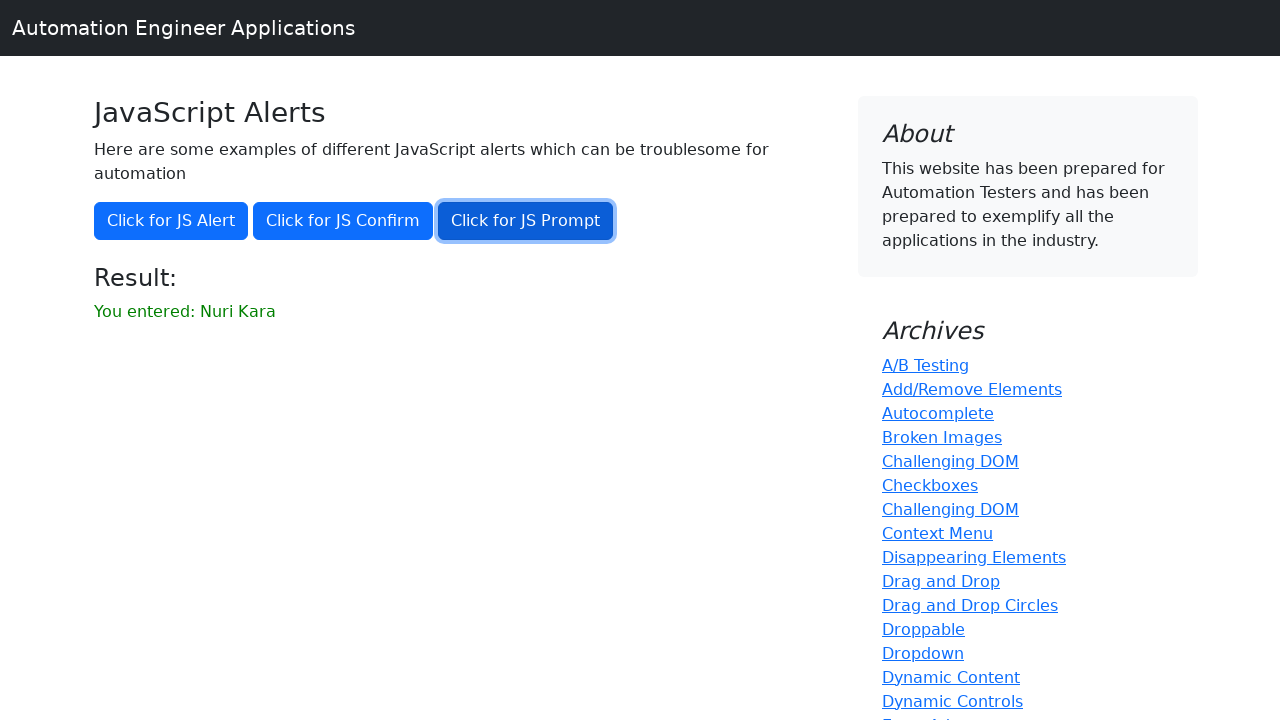